Tests the Korean contact form on Fasoo CAD marketing page by filling in contact details and selecting drawing security option

Starting URL: https://mkt.fasoo.com/cad/

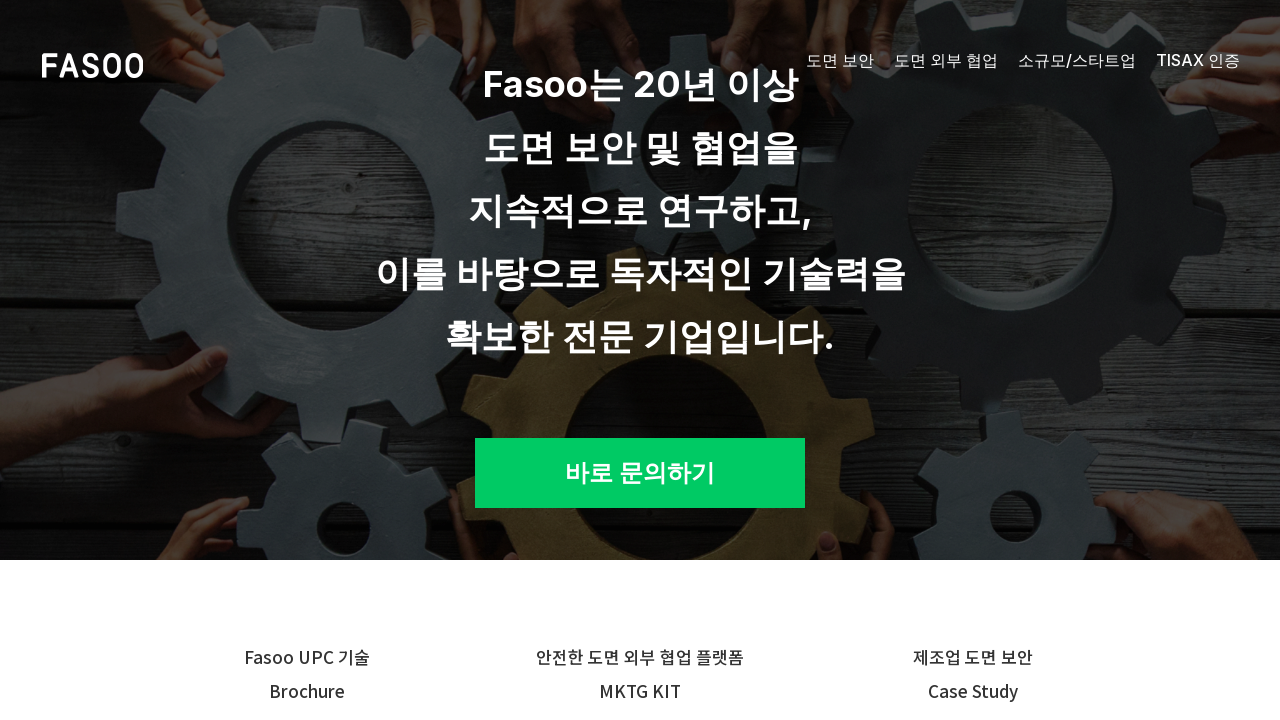

Clicked '바로 문의하기' (Contact Us) button at (640, 472) on internal:role=button[name="바로 문의하기"i]
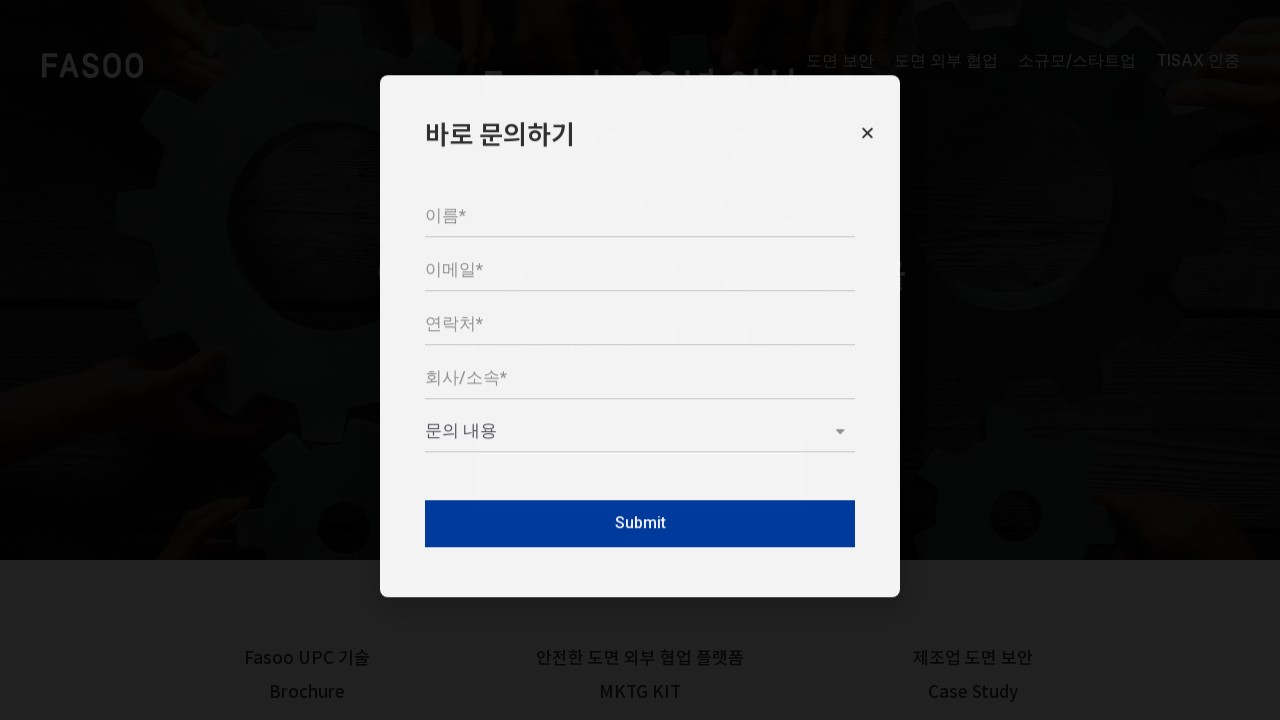

Clicked name input field at (640, 241) on internal:attr=[placeholder="이름*"i]
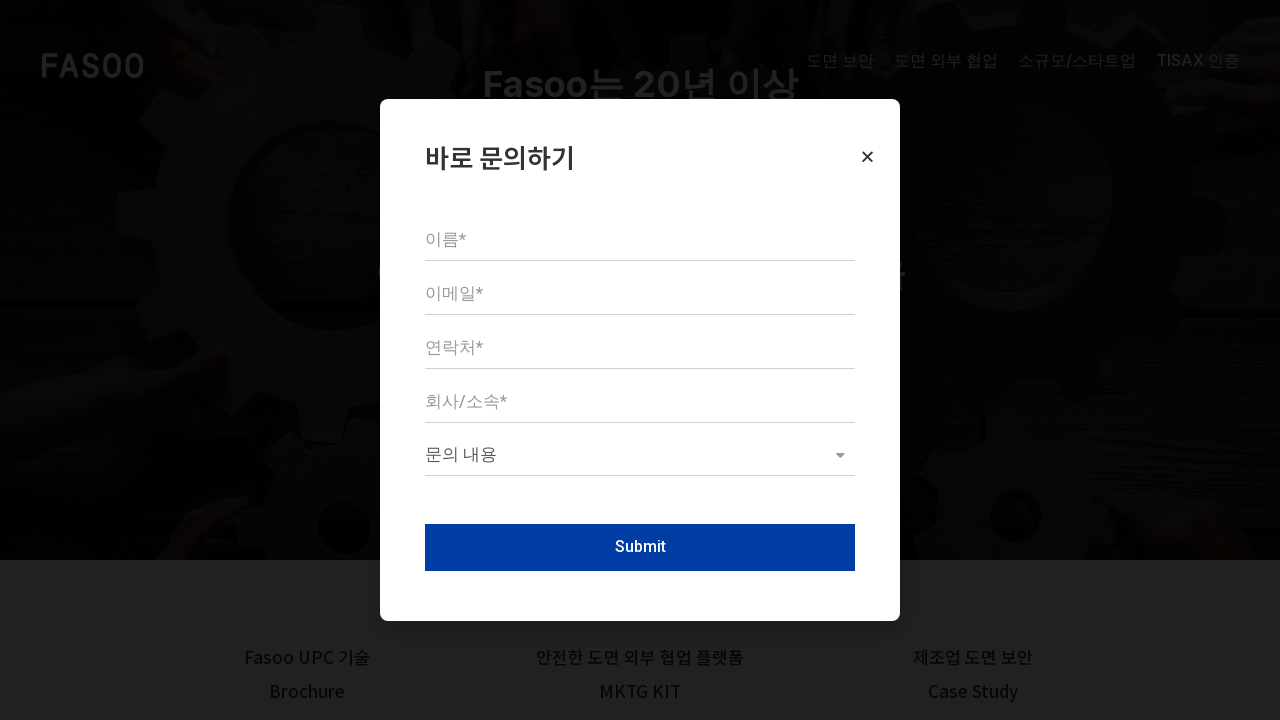

Filled name field with '김도현' on internal:attr=[placeholder="이름*"i]
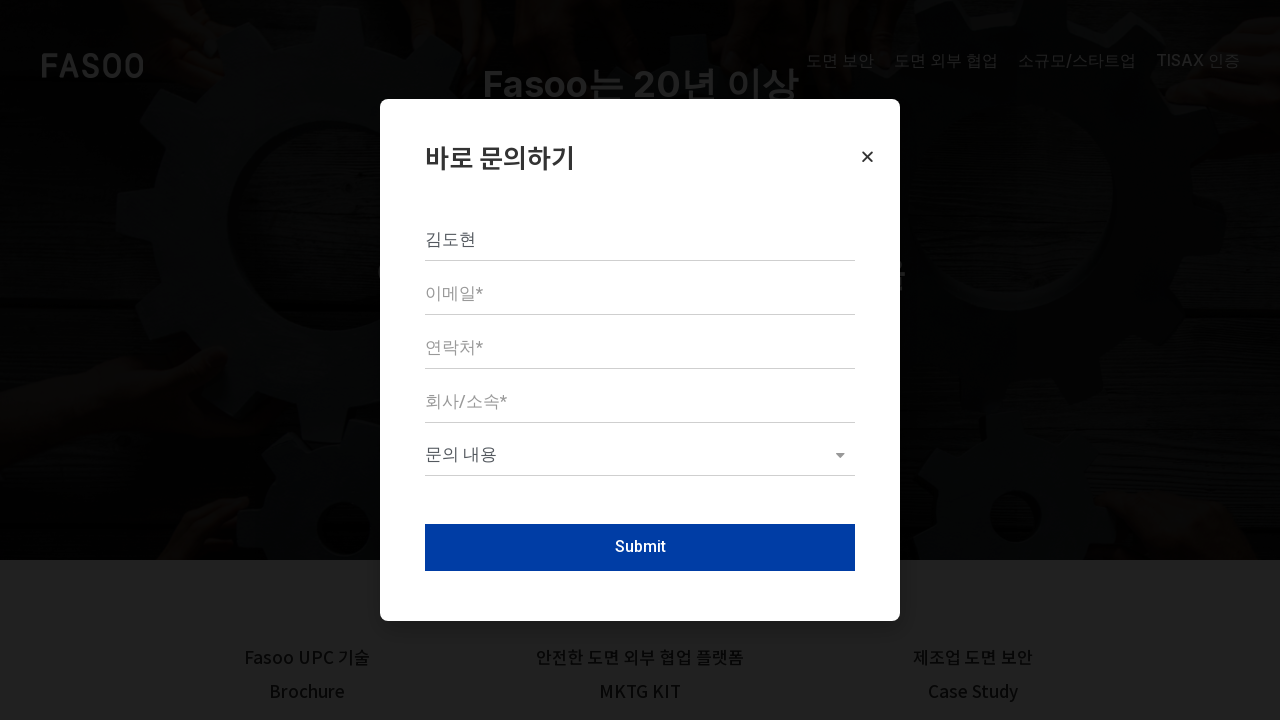

Clicked email input field at (640, 295) on internal:attr=[placeholder="이메일*"i]
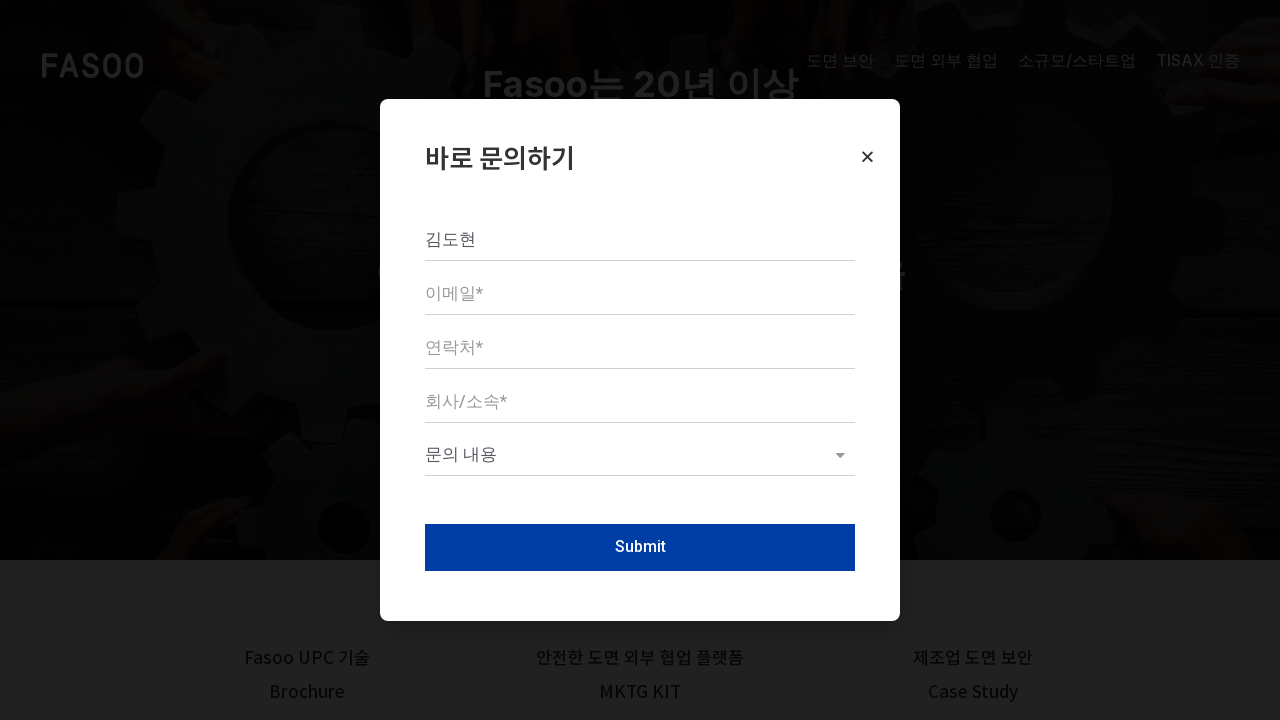

Filled email field with 'dohyun.kim@example.com' on internal:attr=[placeholder="이메일*"i]
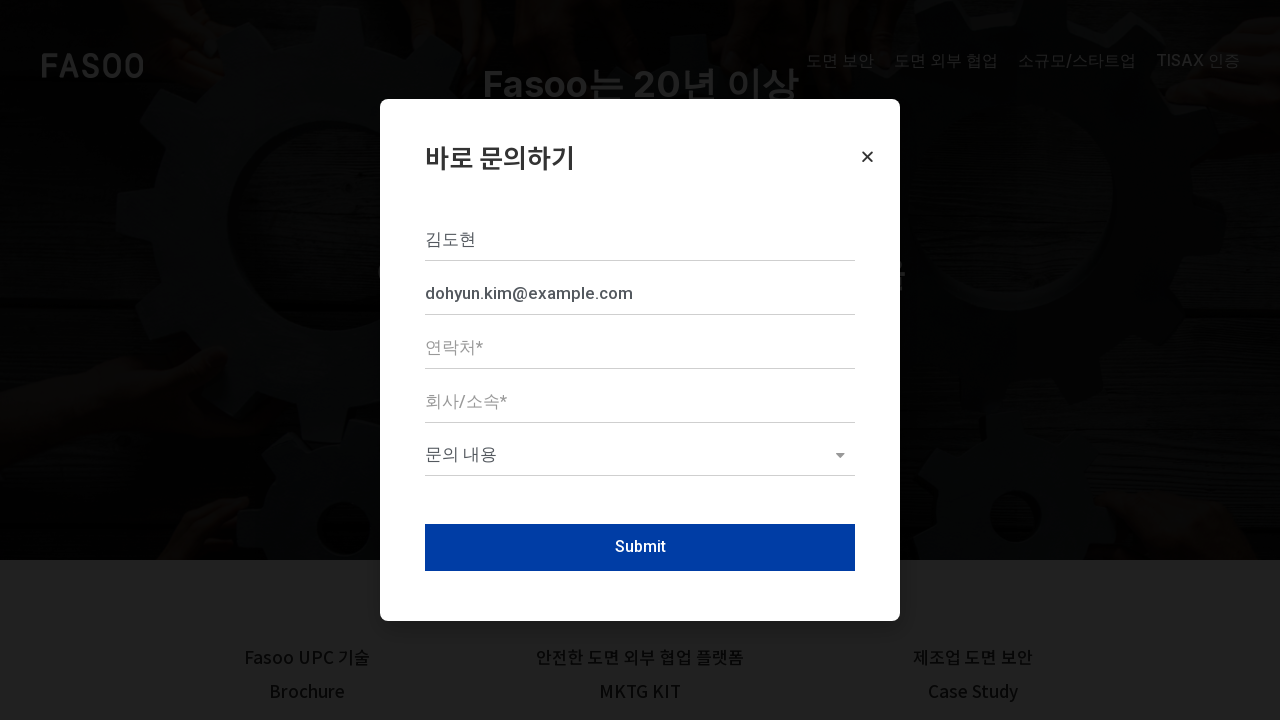

Clicked phone number input field at (640, 348) on internal:attr=[placeholder="연락처*"i]
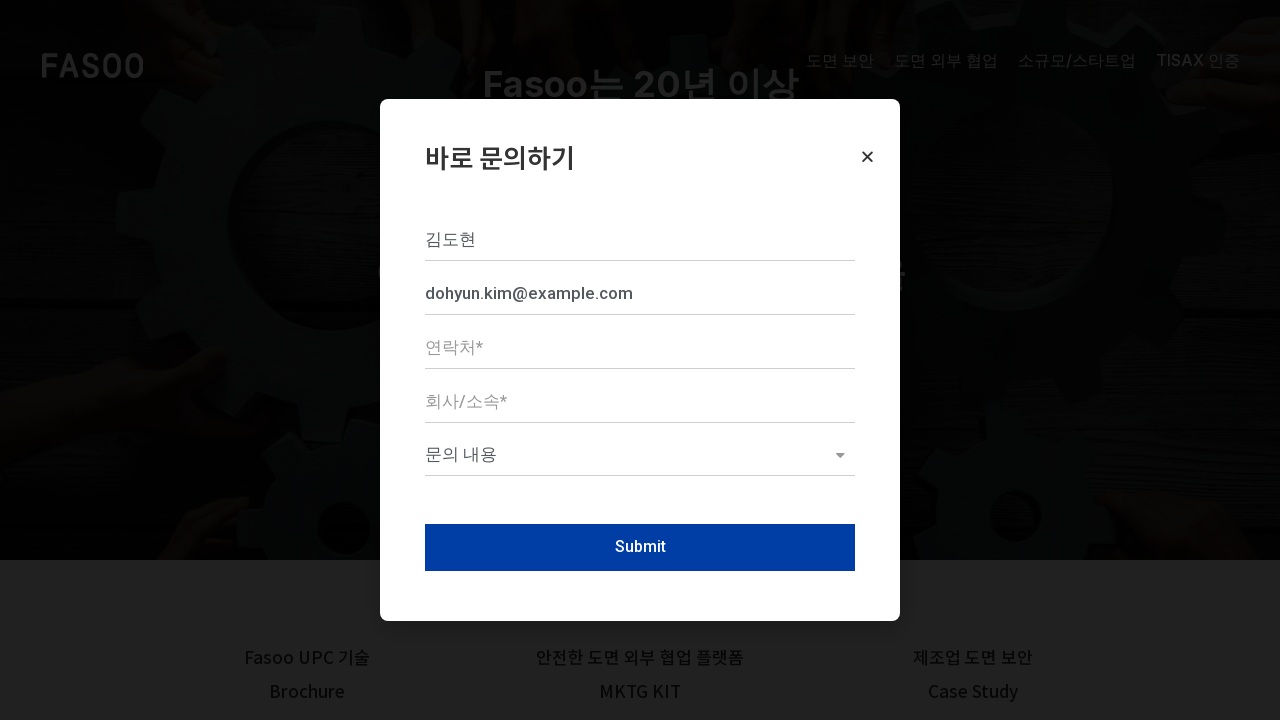

Filled phone number field with '01011112222' on internal:attr=[placeholder="연락처*"i]
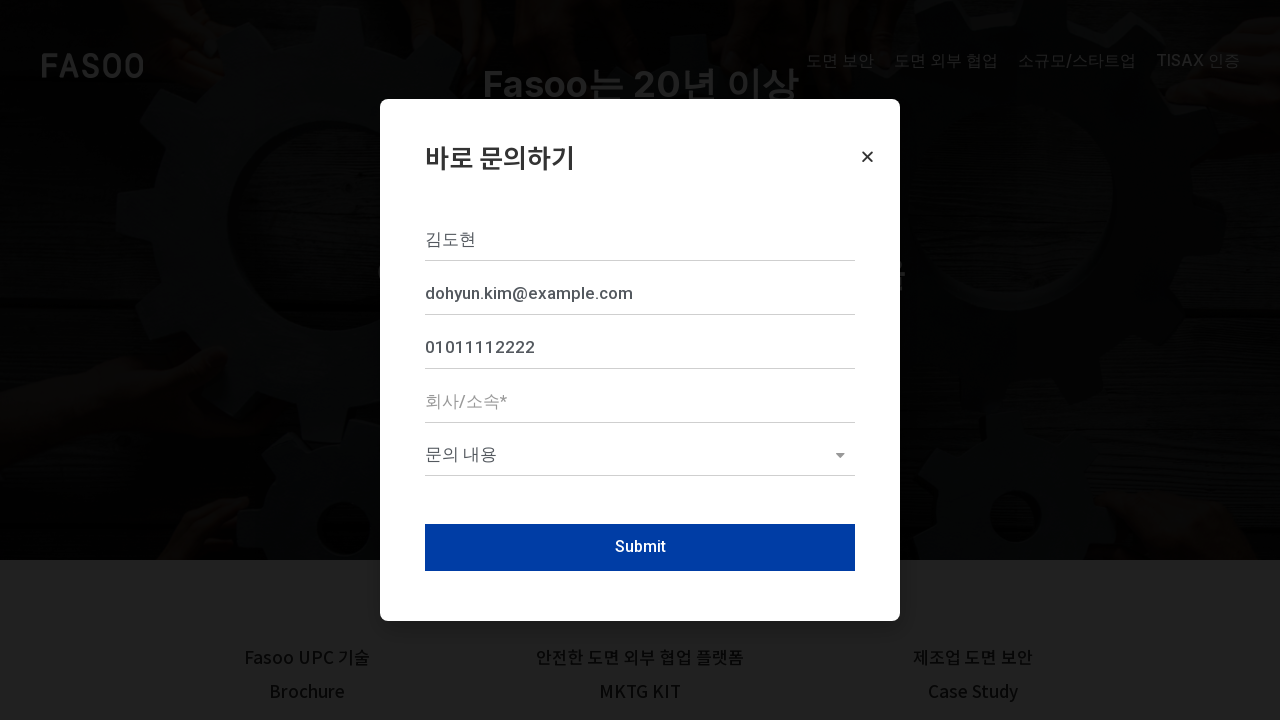

Clicked company/affiliation input field at (640, 402) on internal:attr=[placeholder="회사/소속*"i]
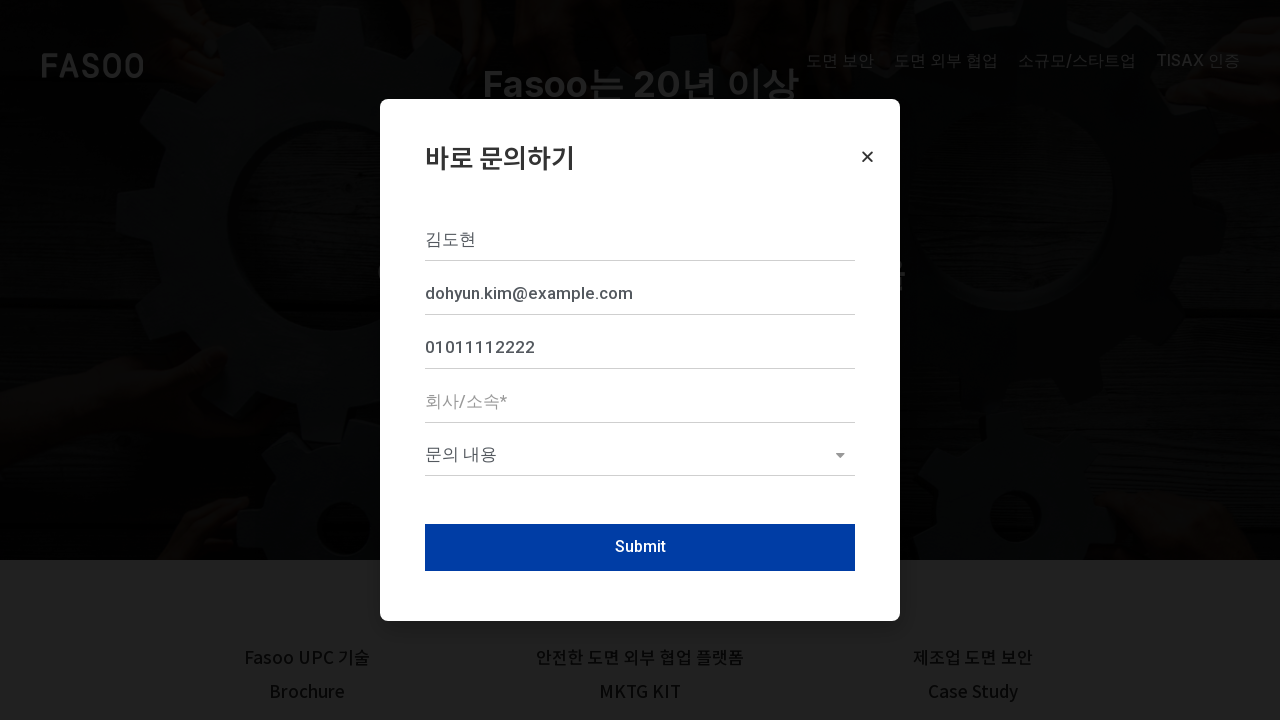

Filled company/affiliation field with '제조기업/설계팀' on internal:attr=[placeholder="회사/소속*"i]
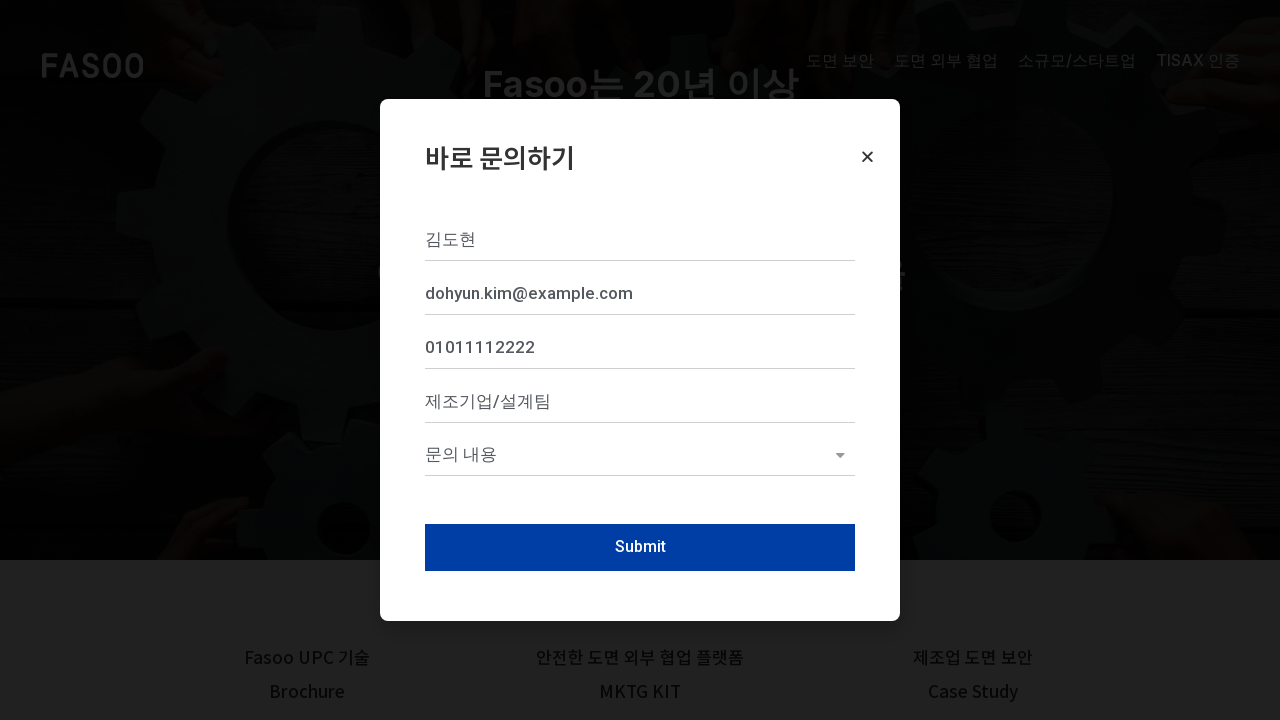

Selected '도면 보안' (Drawing Security) from request type dropdown on #form-field-request_msg
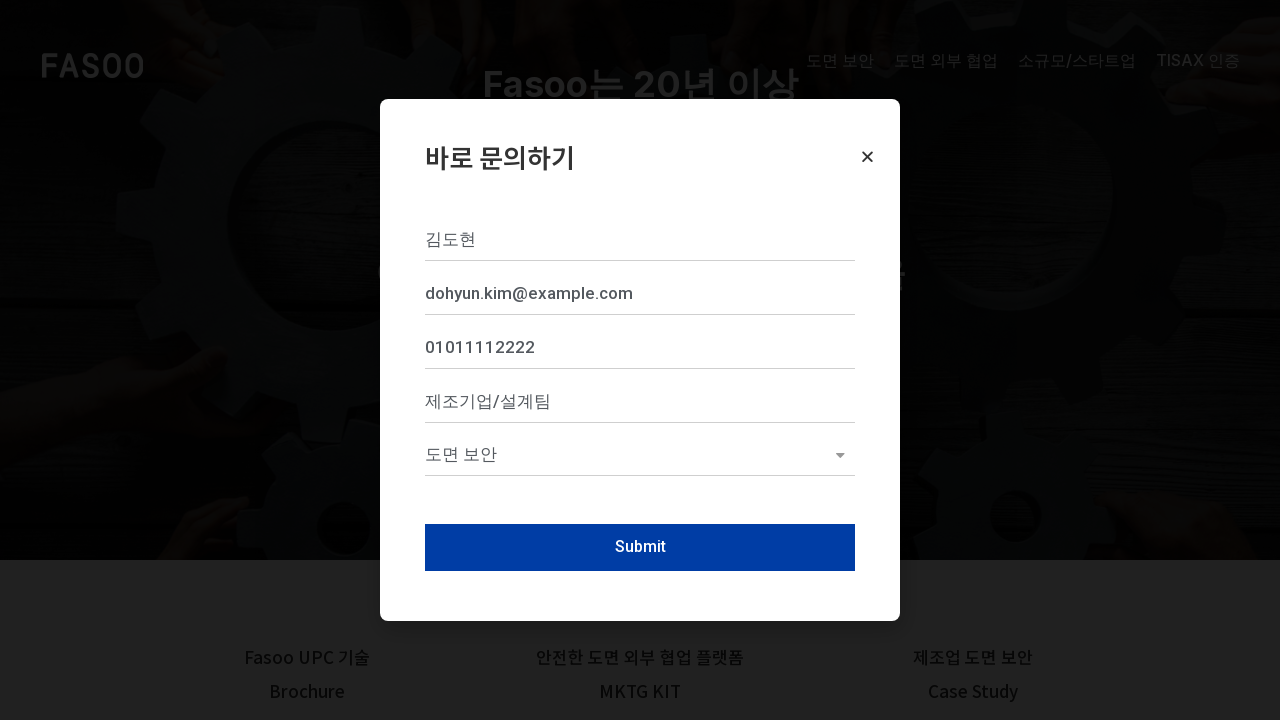

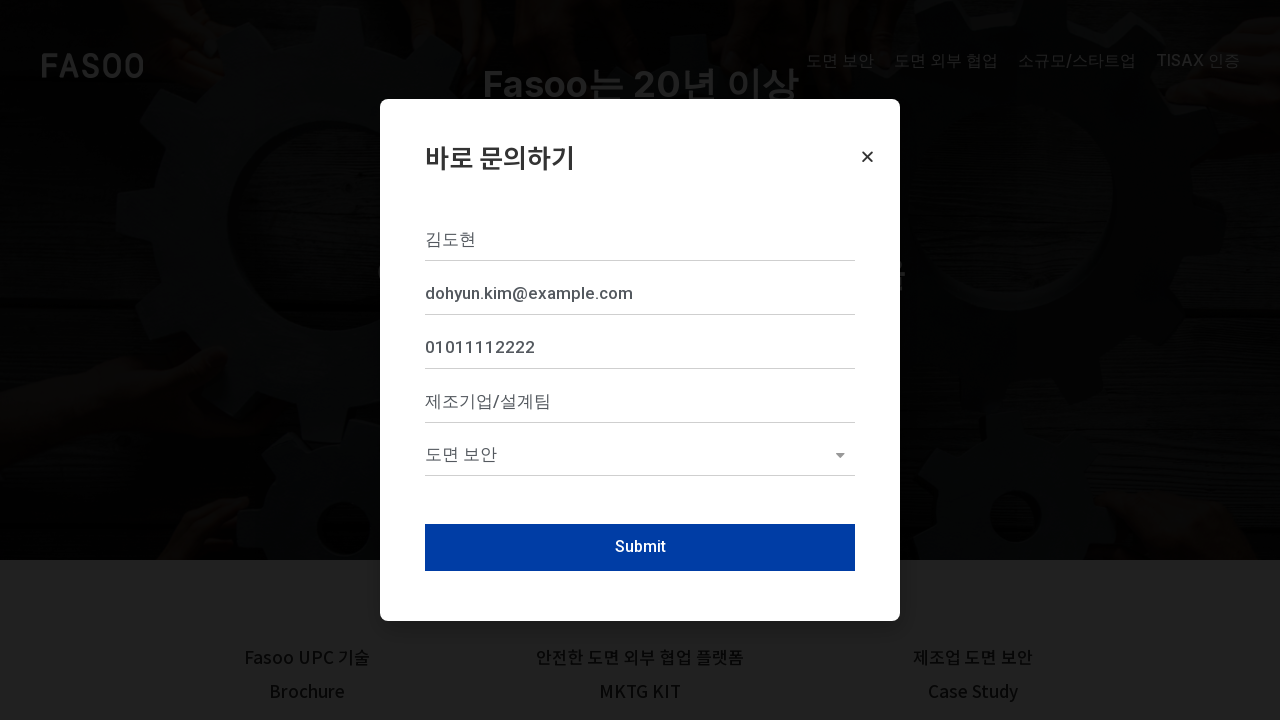